Tests file download functionality by clicking the download button on the demo page

Starting URL: https://demoqa.com/upload-download

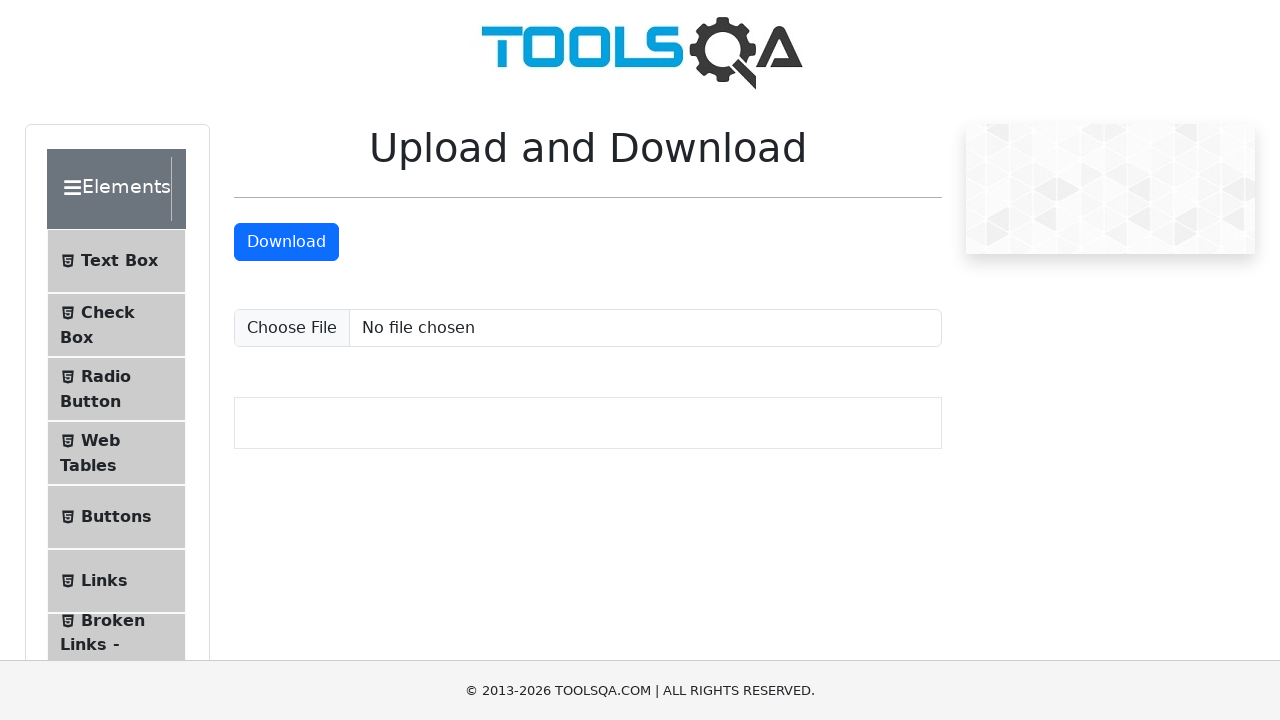

Clicked the download button at (286, 242) on a#downloadButton
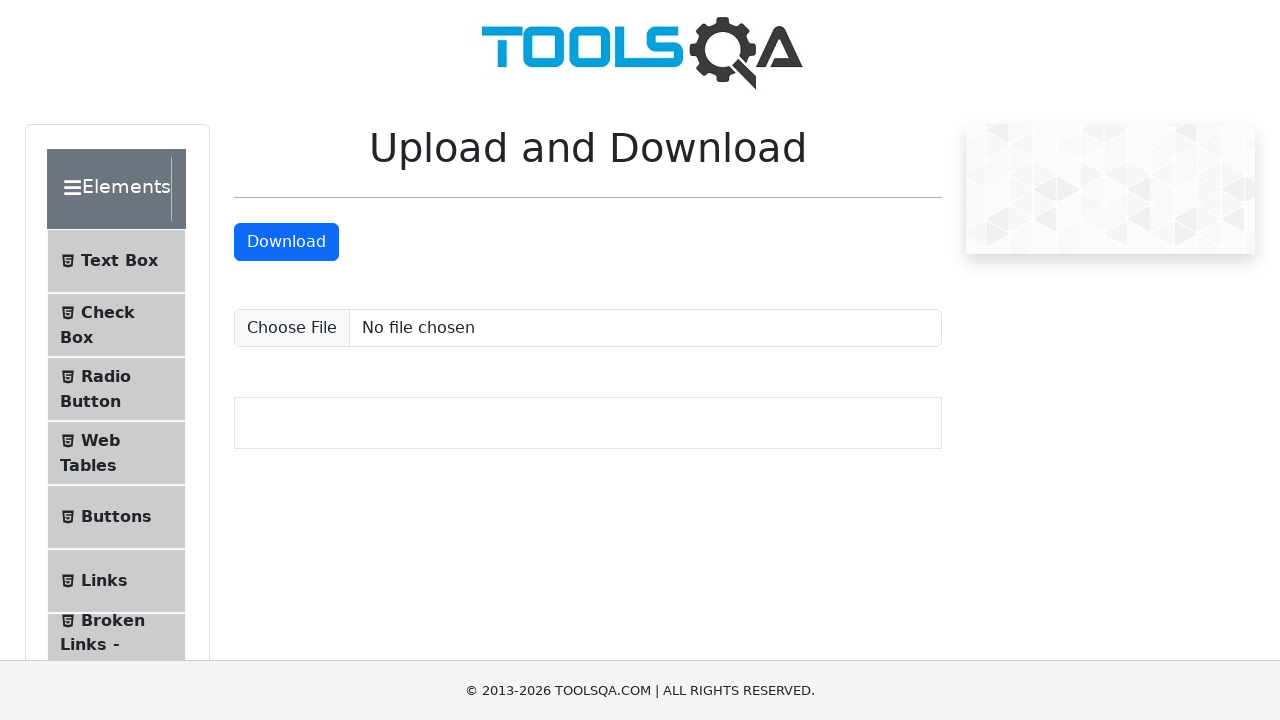

Waited 2 seconds for download to initiate
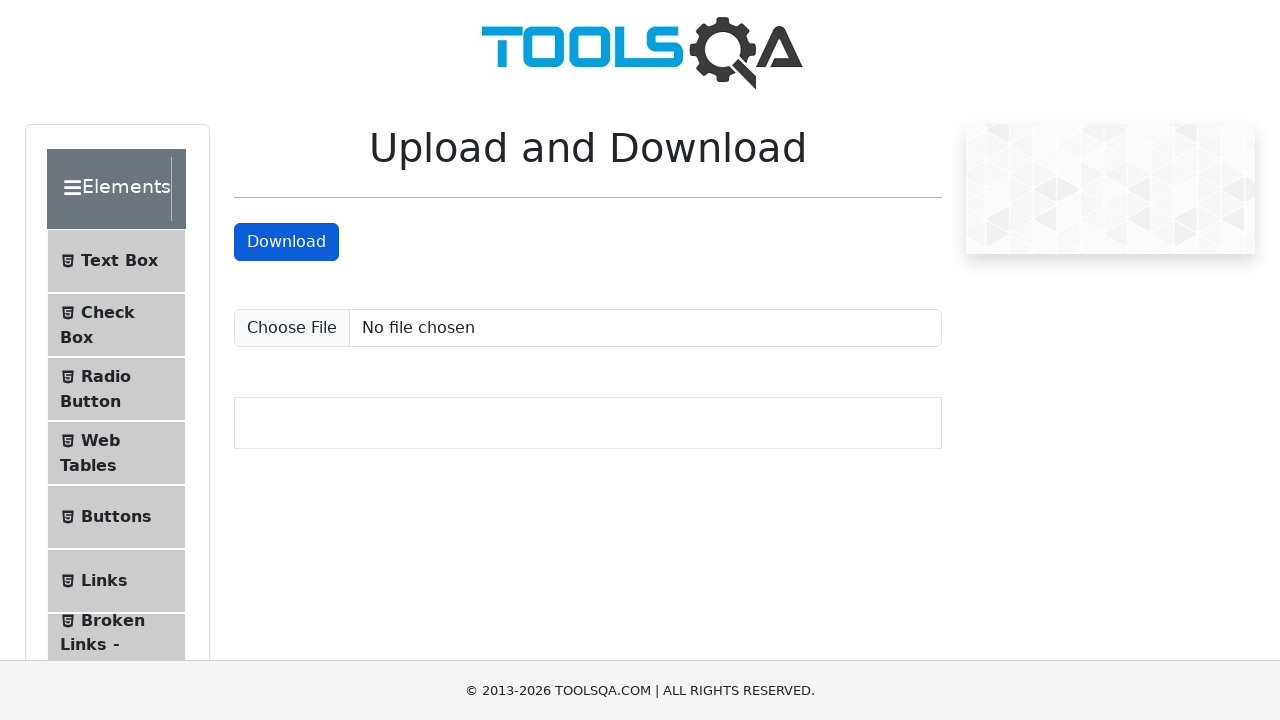

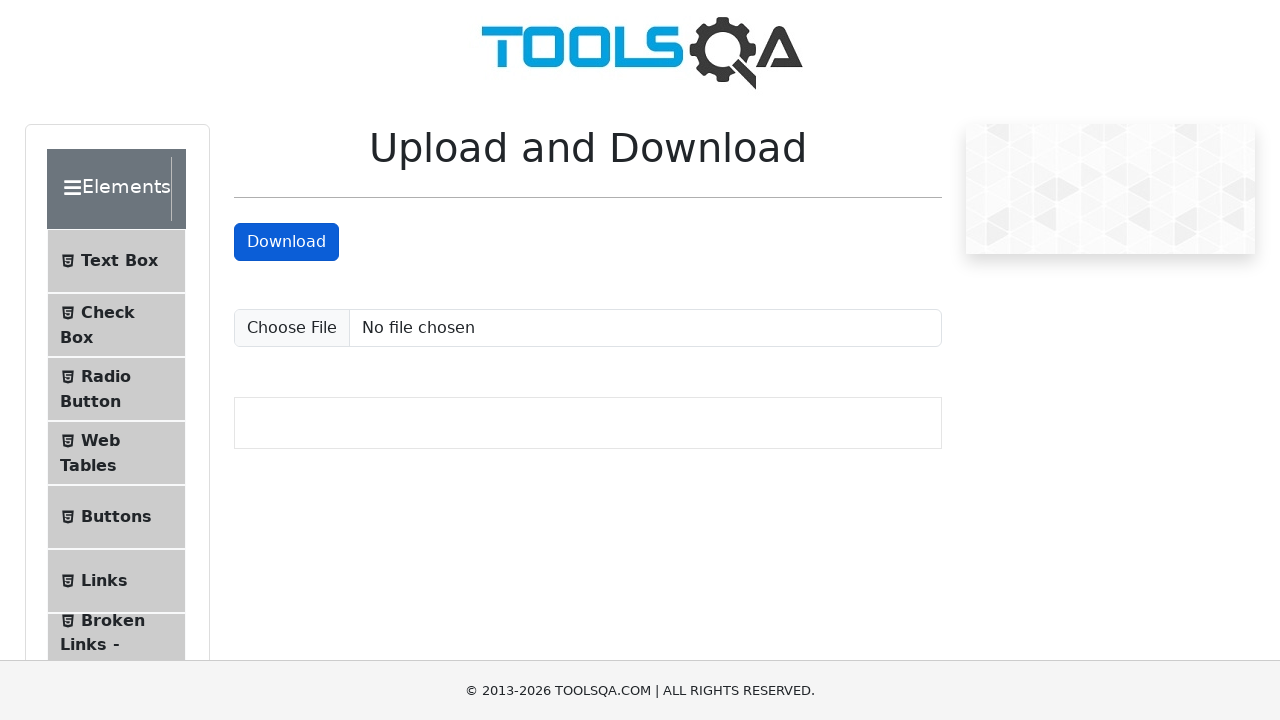